Navigates to the Rahul Shetty Academy Selenium Practice offers page and waits for it to load. This demonstrates basic page navigation.

Starting URL: https://rahulshettyacademy.com/seleniumPractise/#/offers

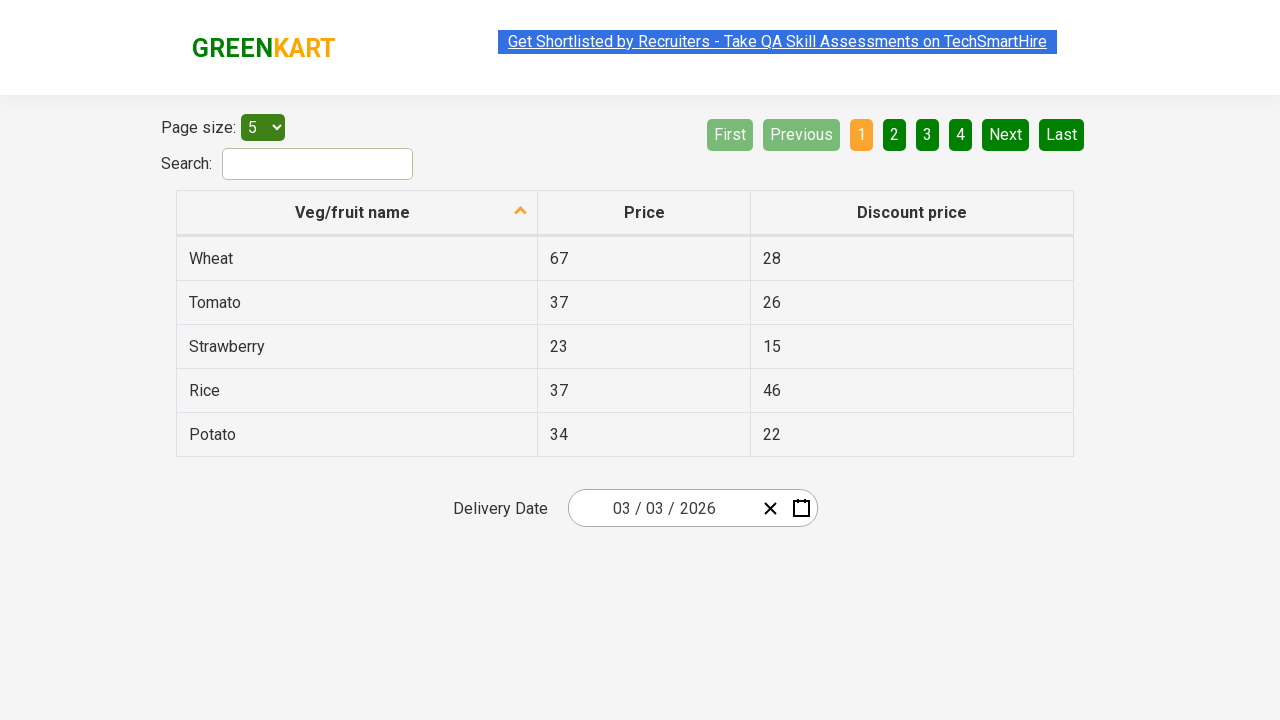

Waited for network idle state on Rahul Shetty Academy Selenium Practice offers page
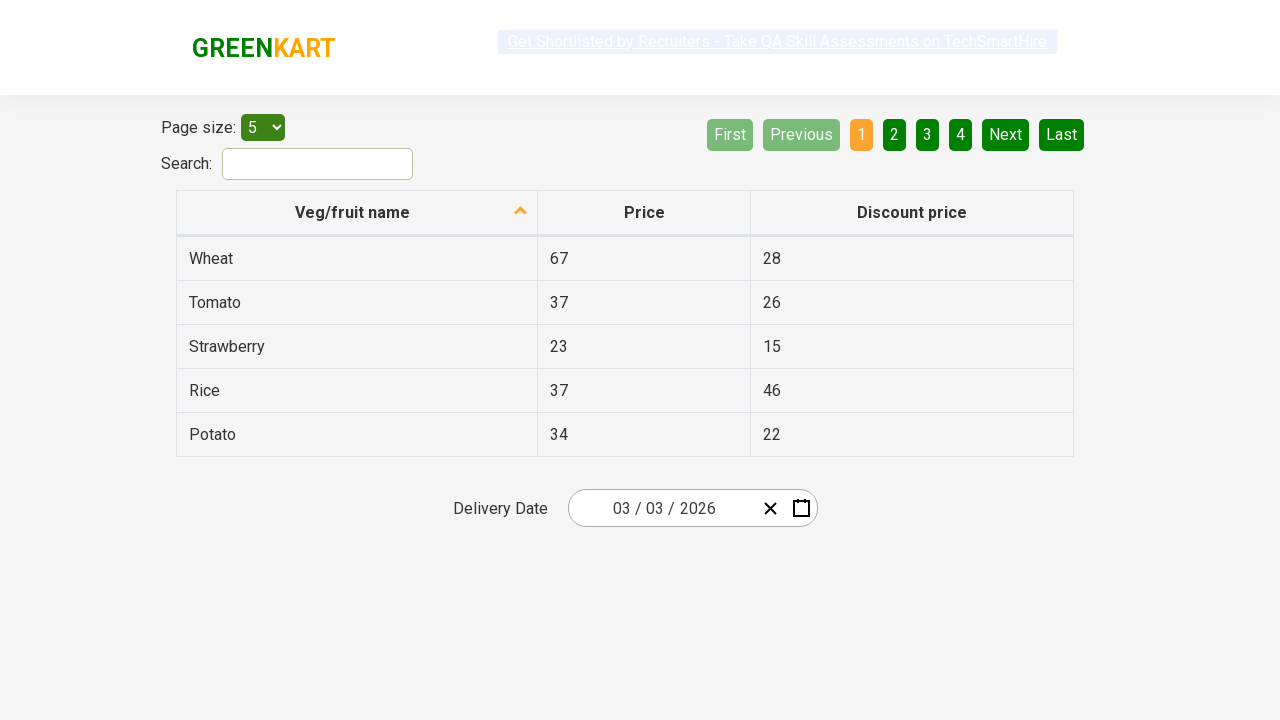

Verified offers table element is visible and page has fully loaded
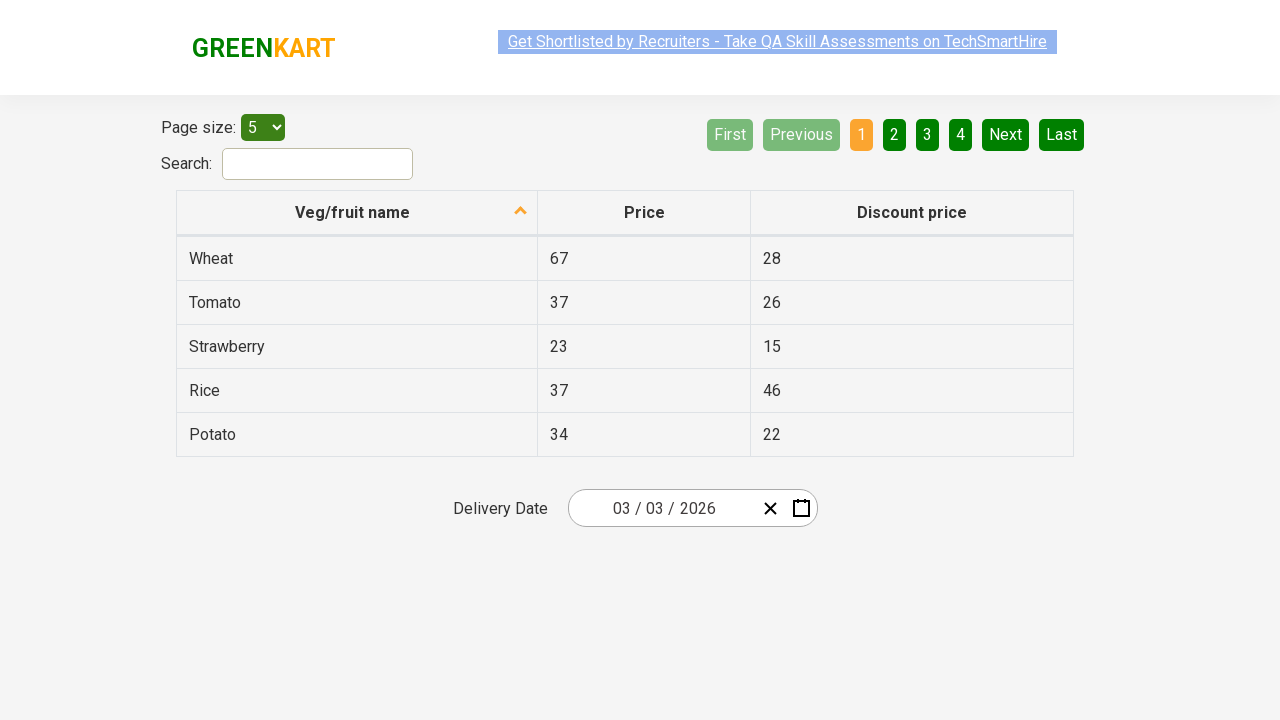

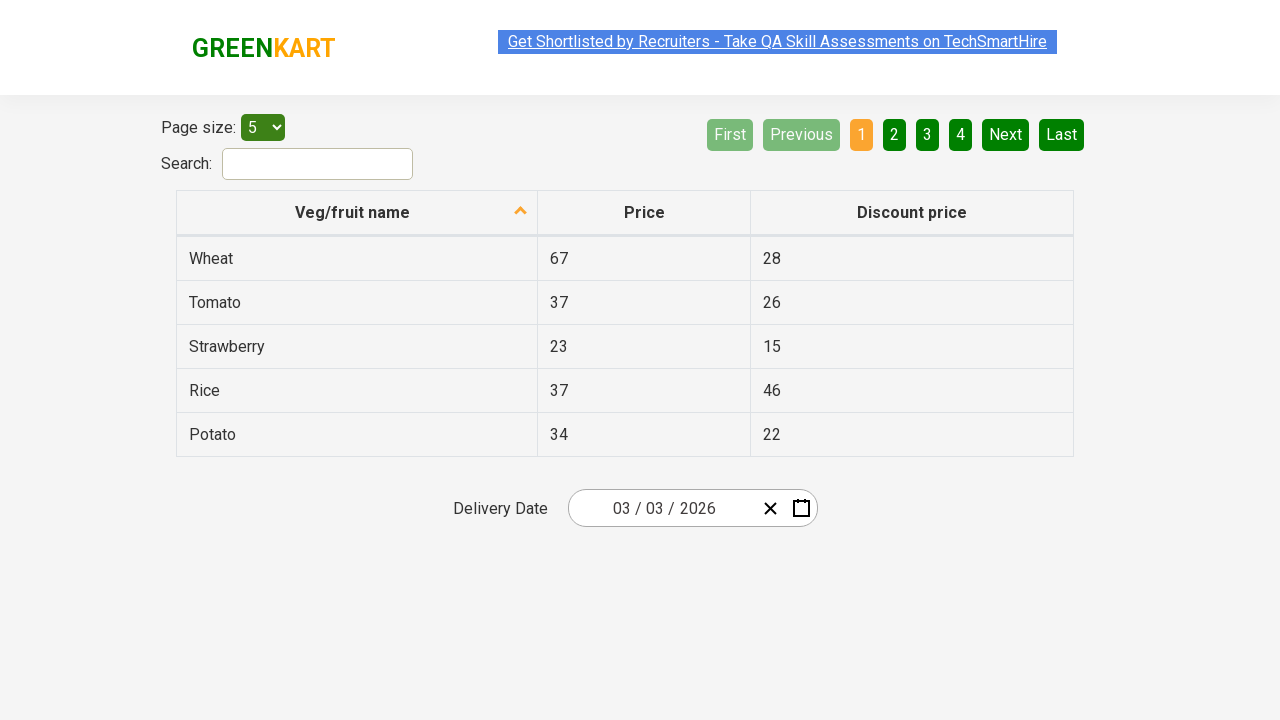